Tests drag and drop functionality within an iframe on jQuery UI demo page, then navigates to the Draggable page

Starting URL: https://jqueryui.com/droppable/

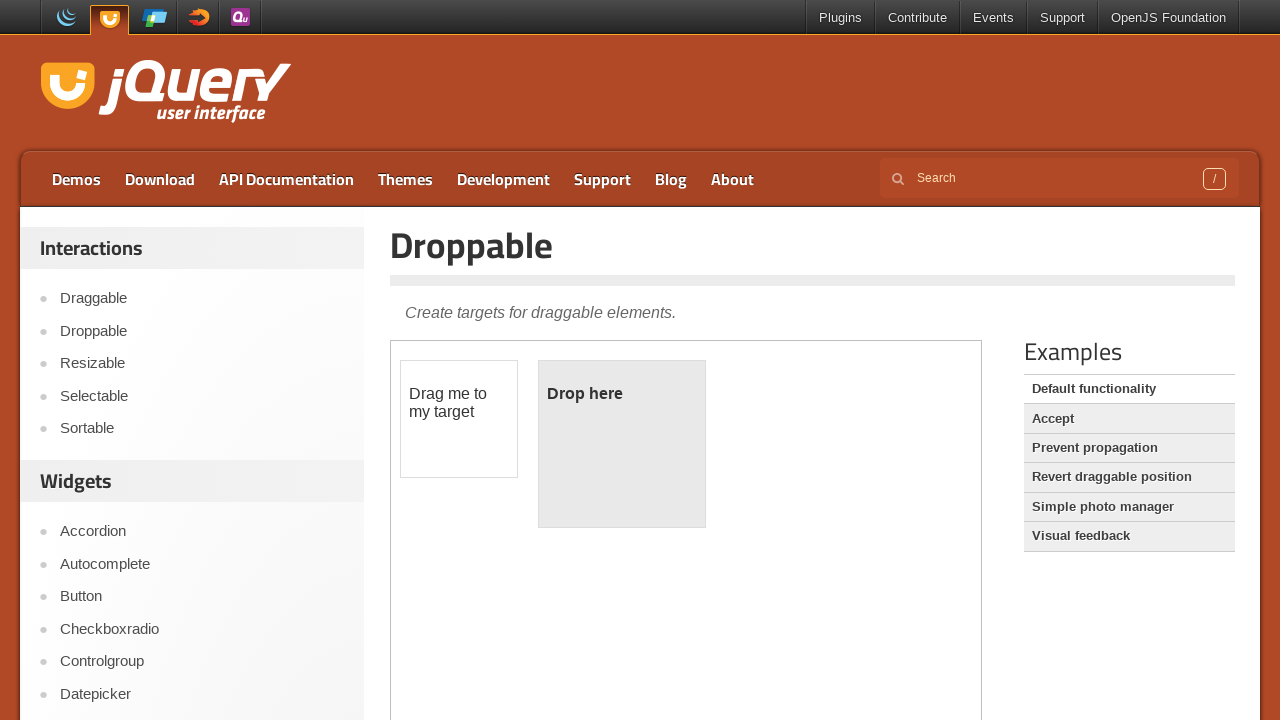

Located iframe containing drag and drop demo
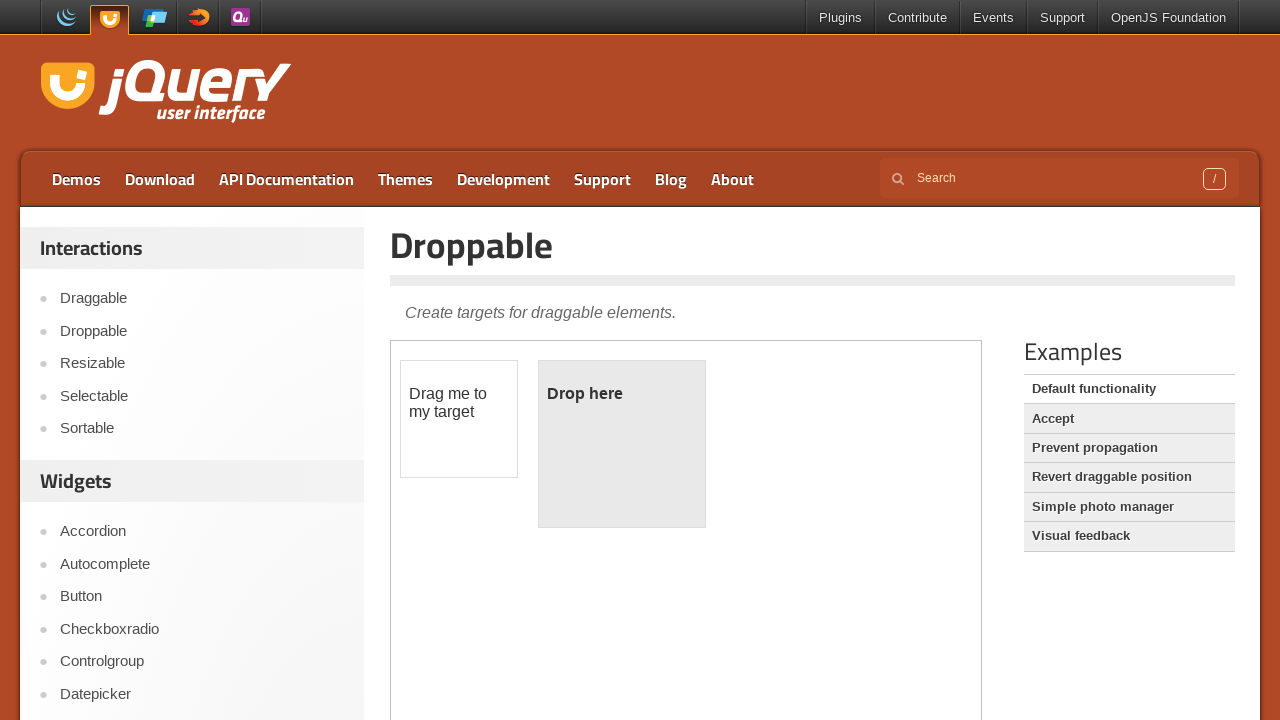

Located draggable element within iframe
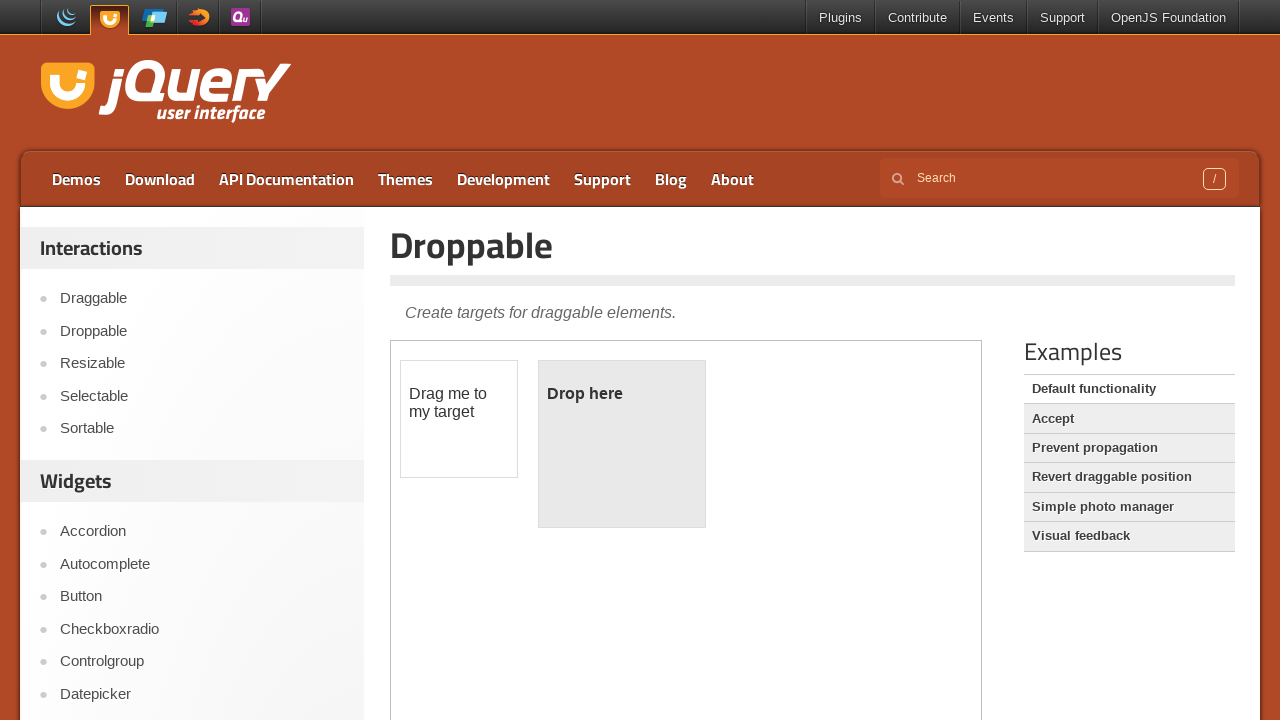

Located droppable target element within iframe
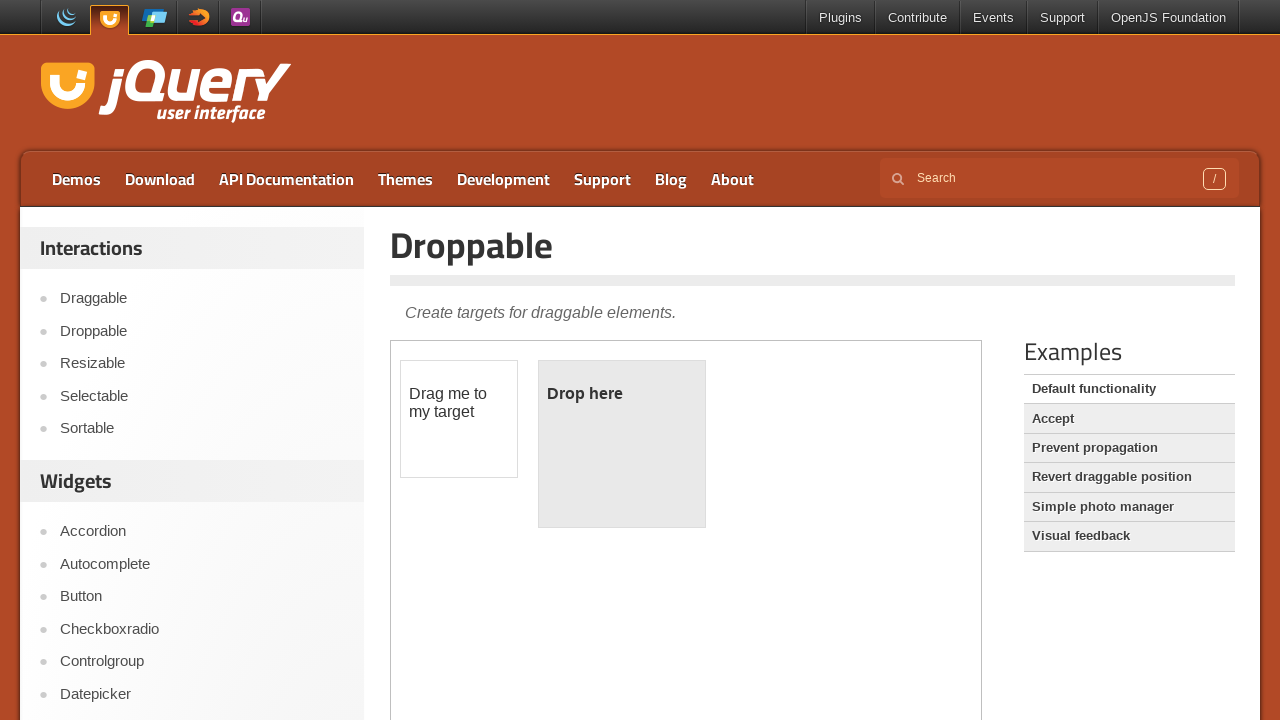

Dragged element to droppable target at (622, 444)
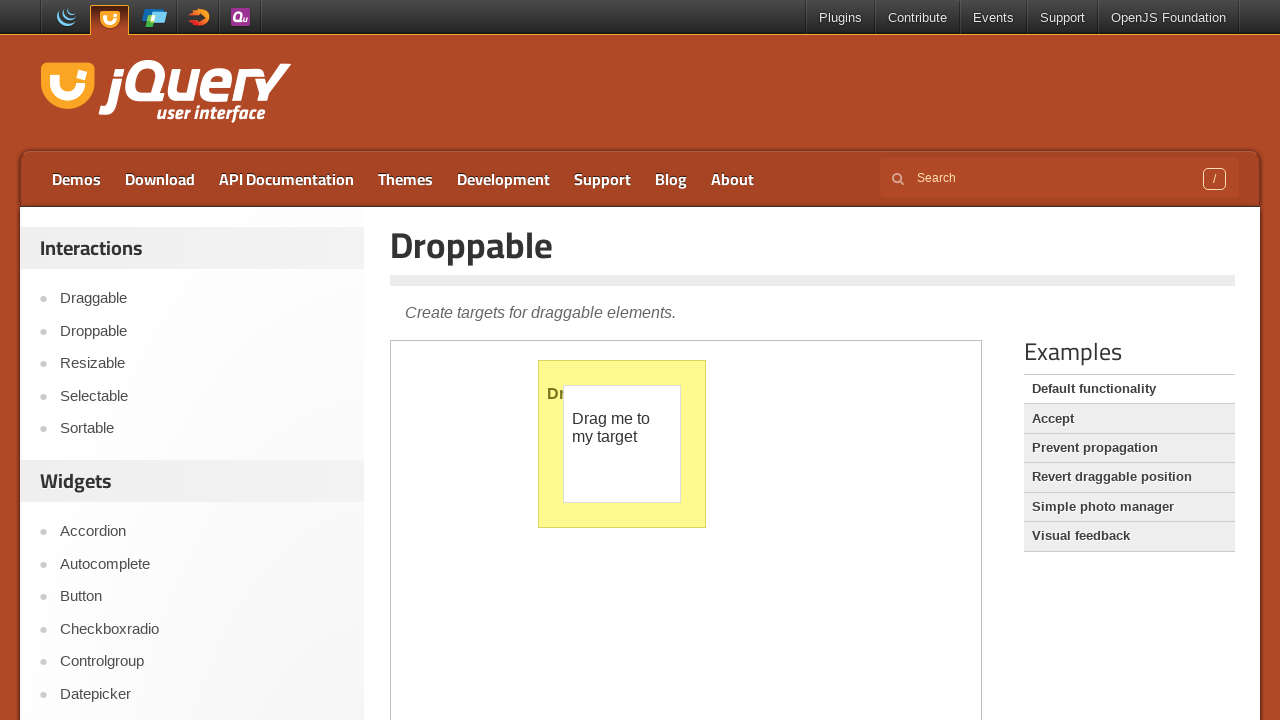

Clicked on Draggable link to navigate to draggable demo page at (202, 299) on xpath=//a[text()='Draggable']
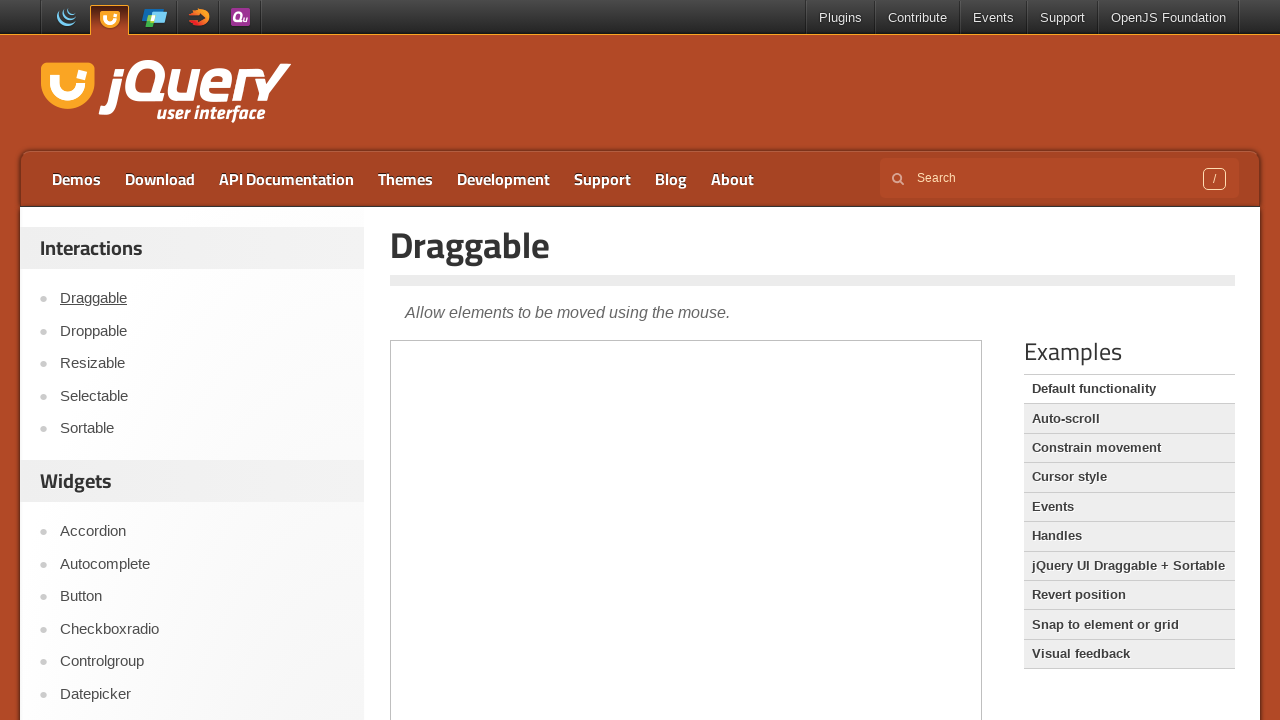

Waited for draggable demo page to load
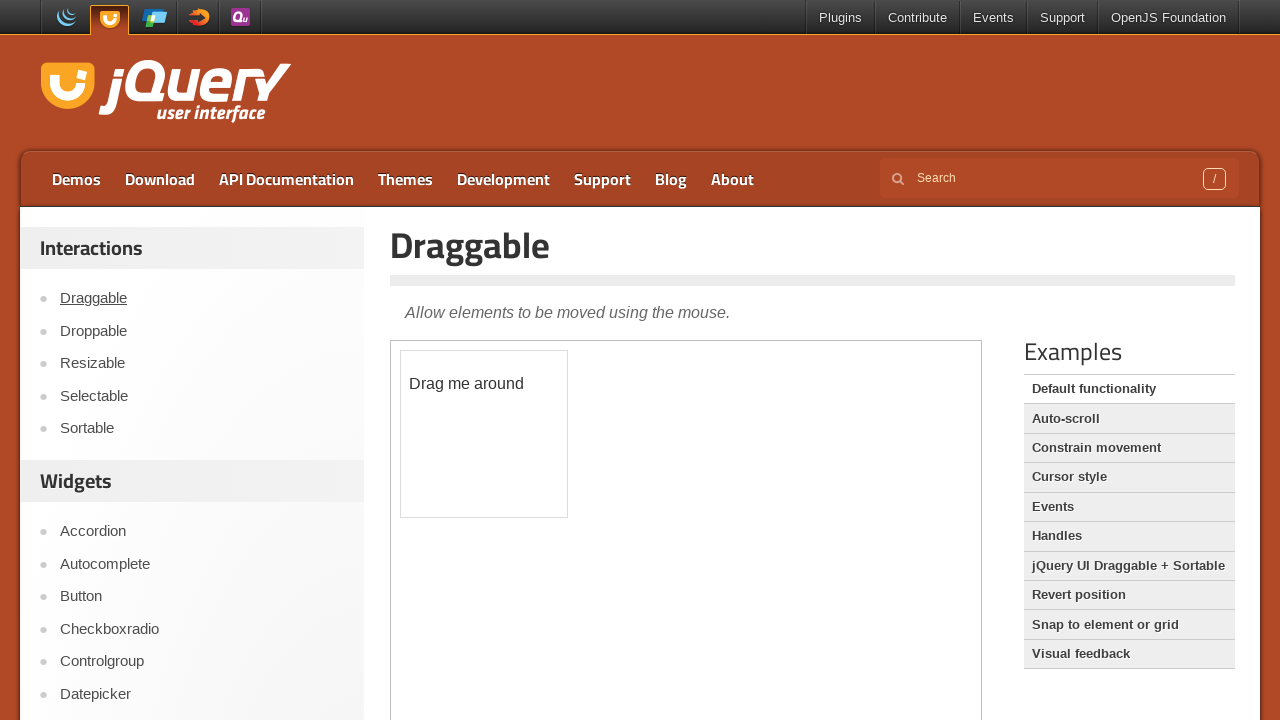

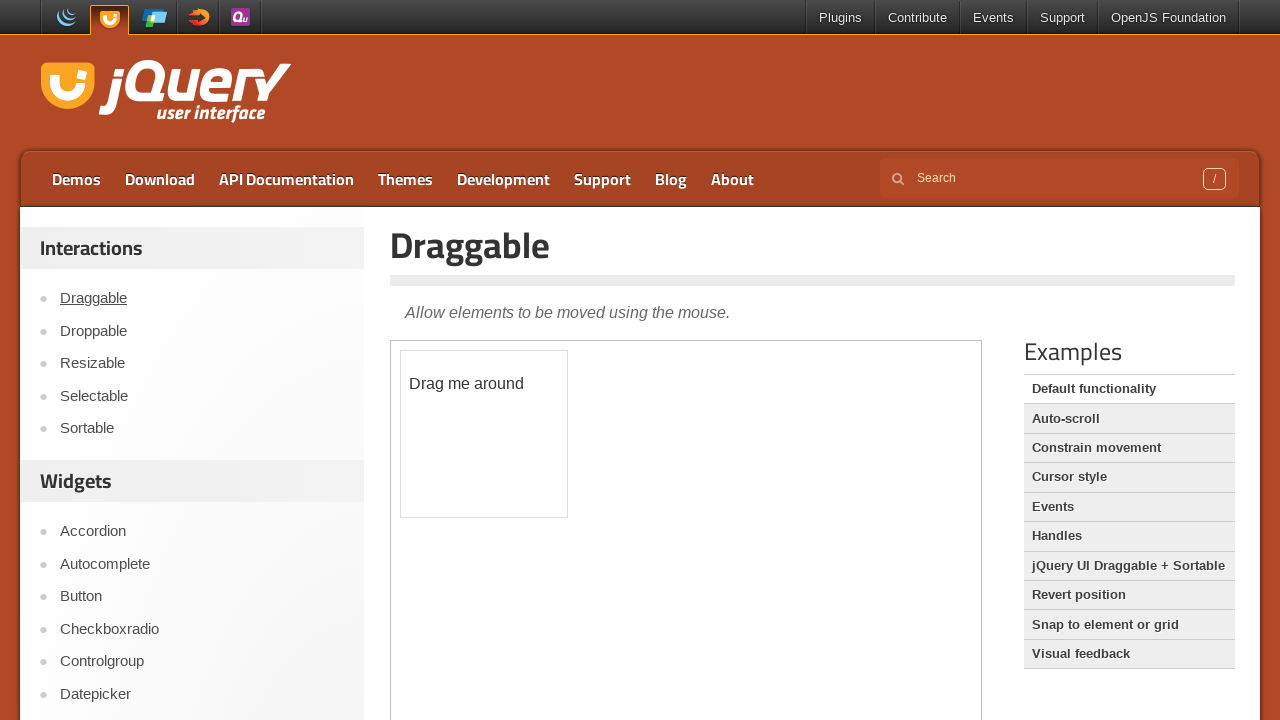